Navigates to Calley lifetime offer page and waits for it to load at 1920x1080 resolution

Starting URL: https://www.getcalley.com/calley-lifetime-offer/

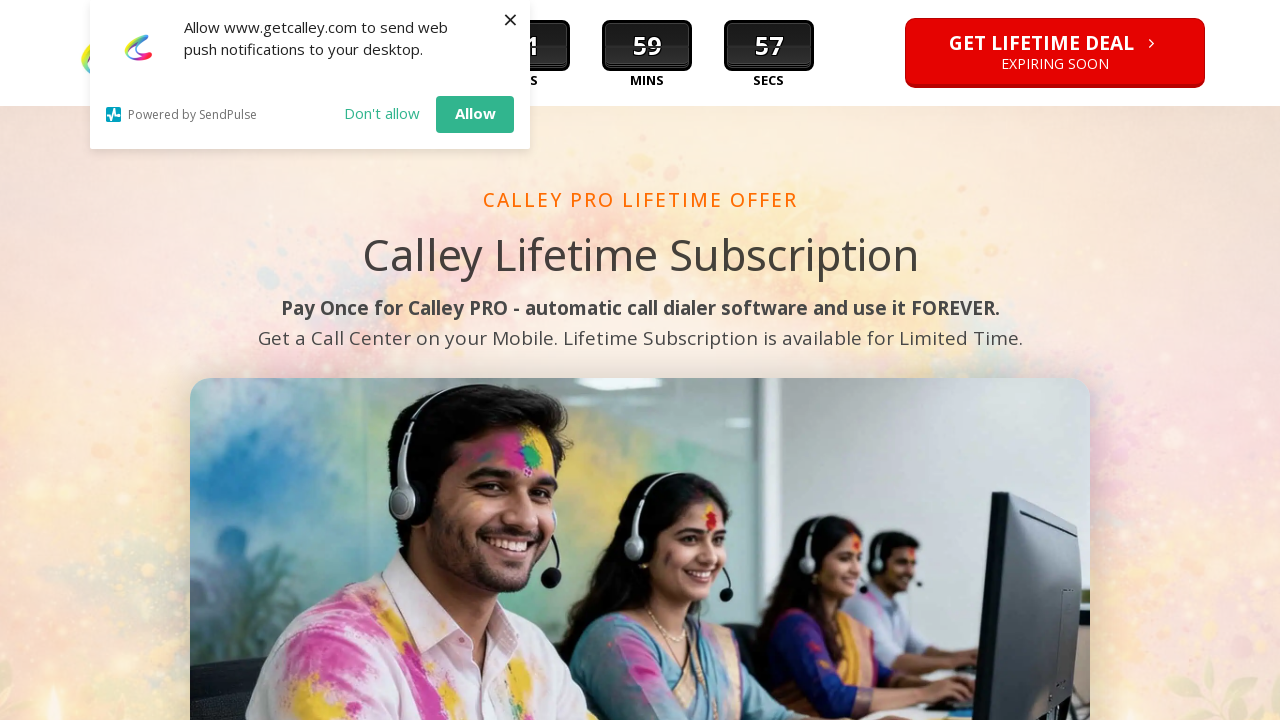

Set viewport size to 1920x1080
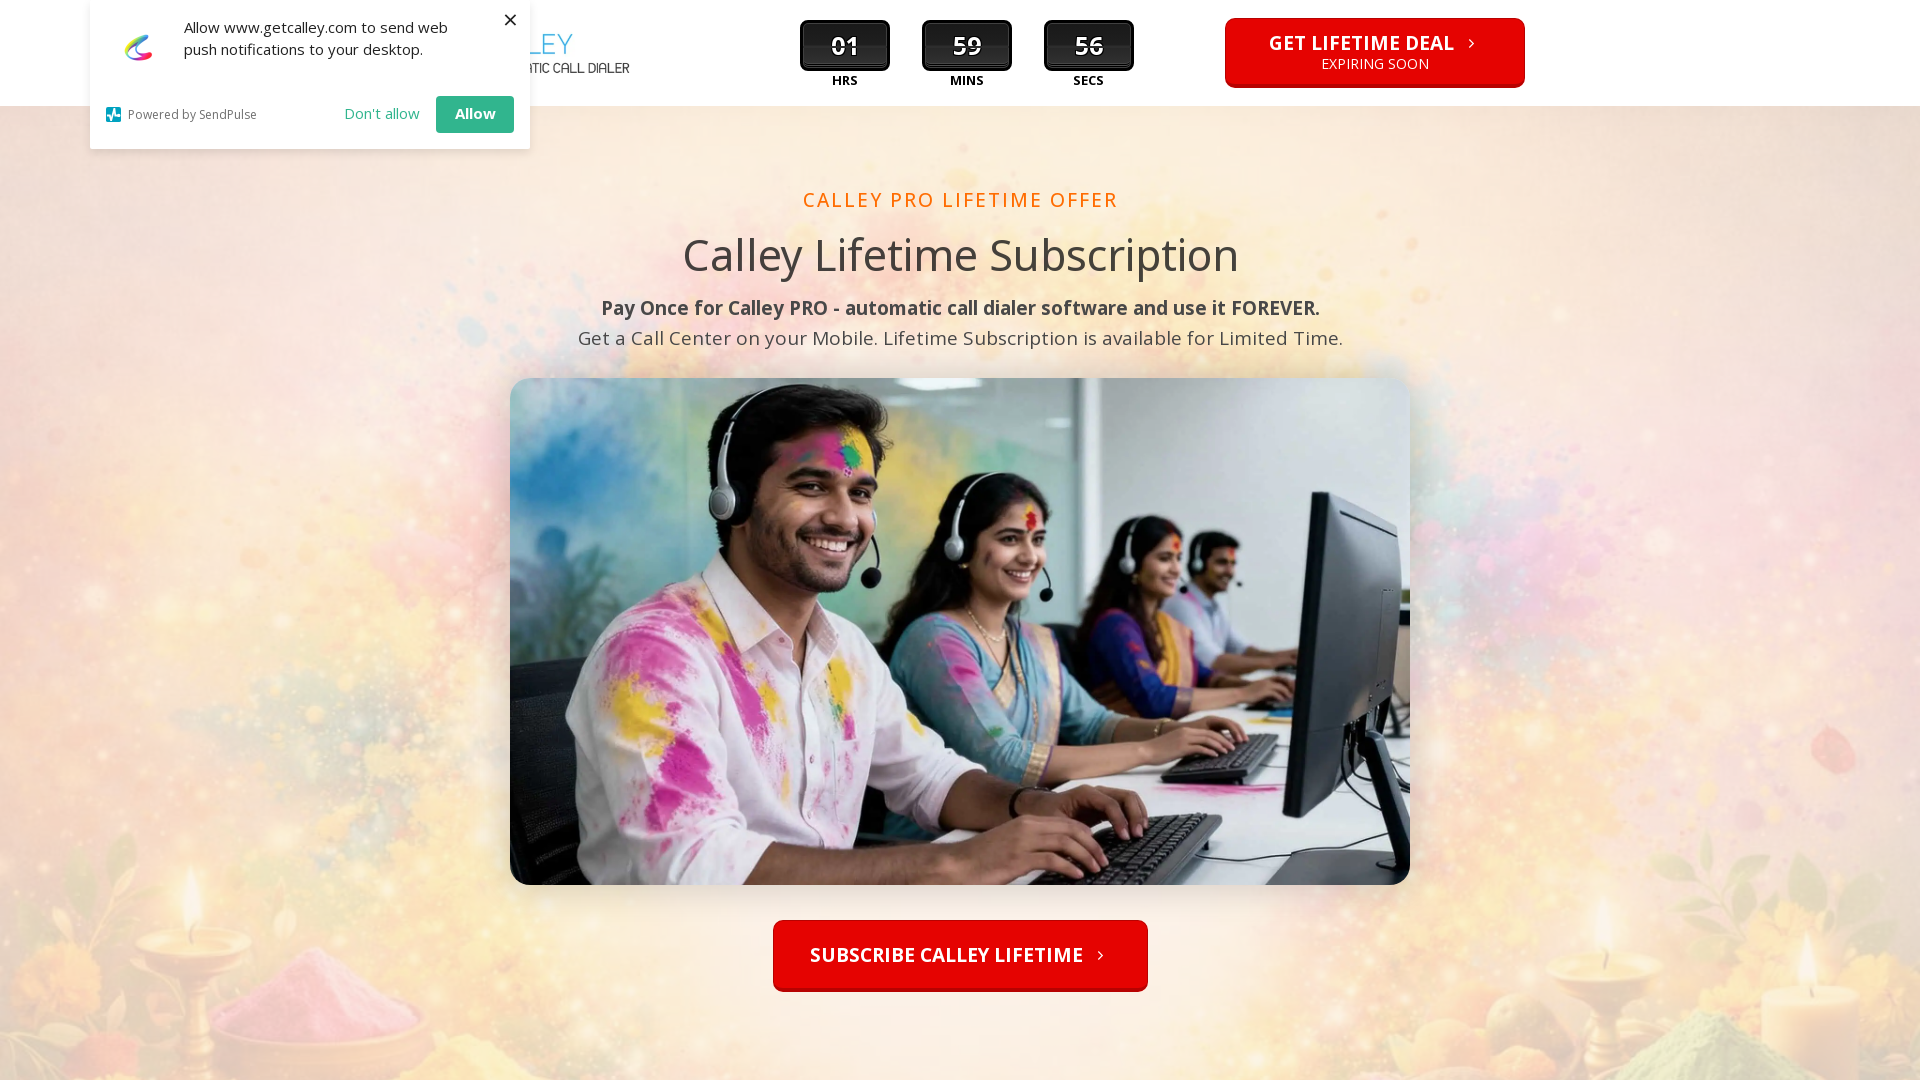

Navigated to Calley lifetime offer page
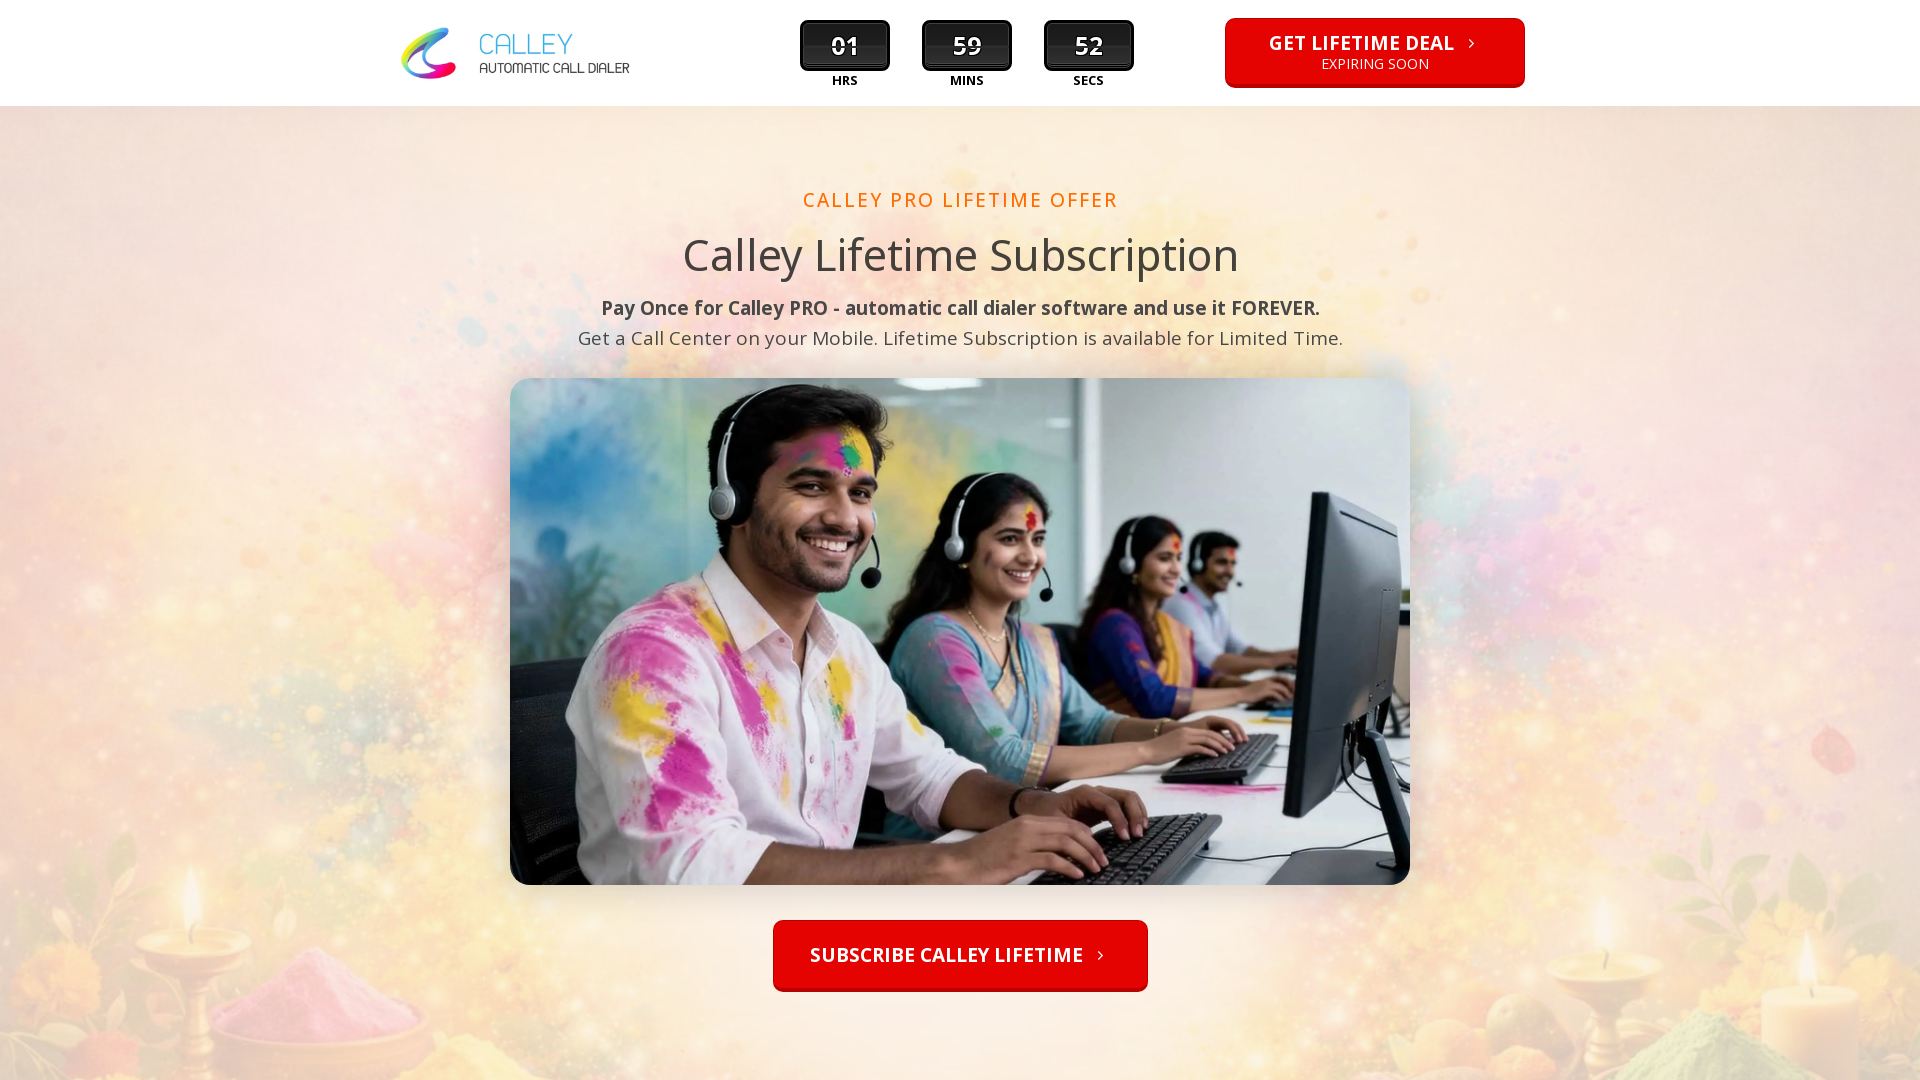

Page fully loaded (networkidle state reached)
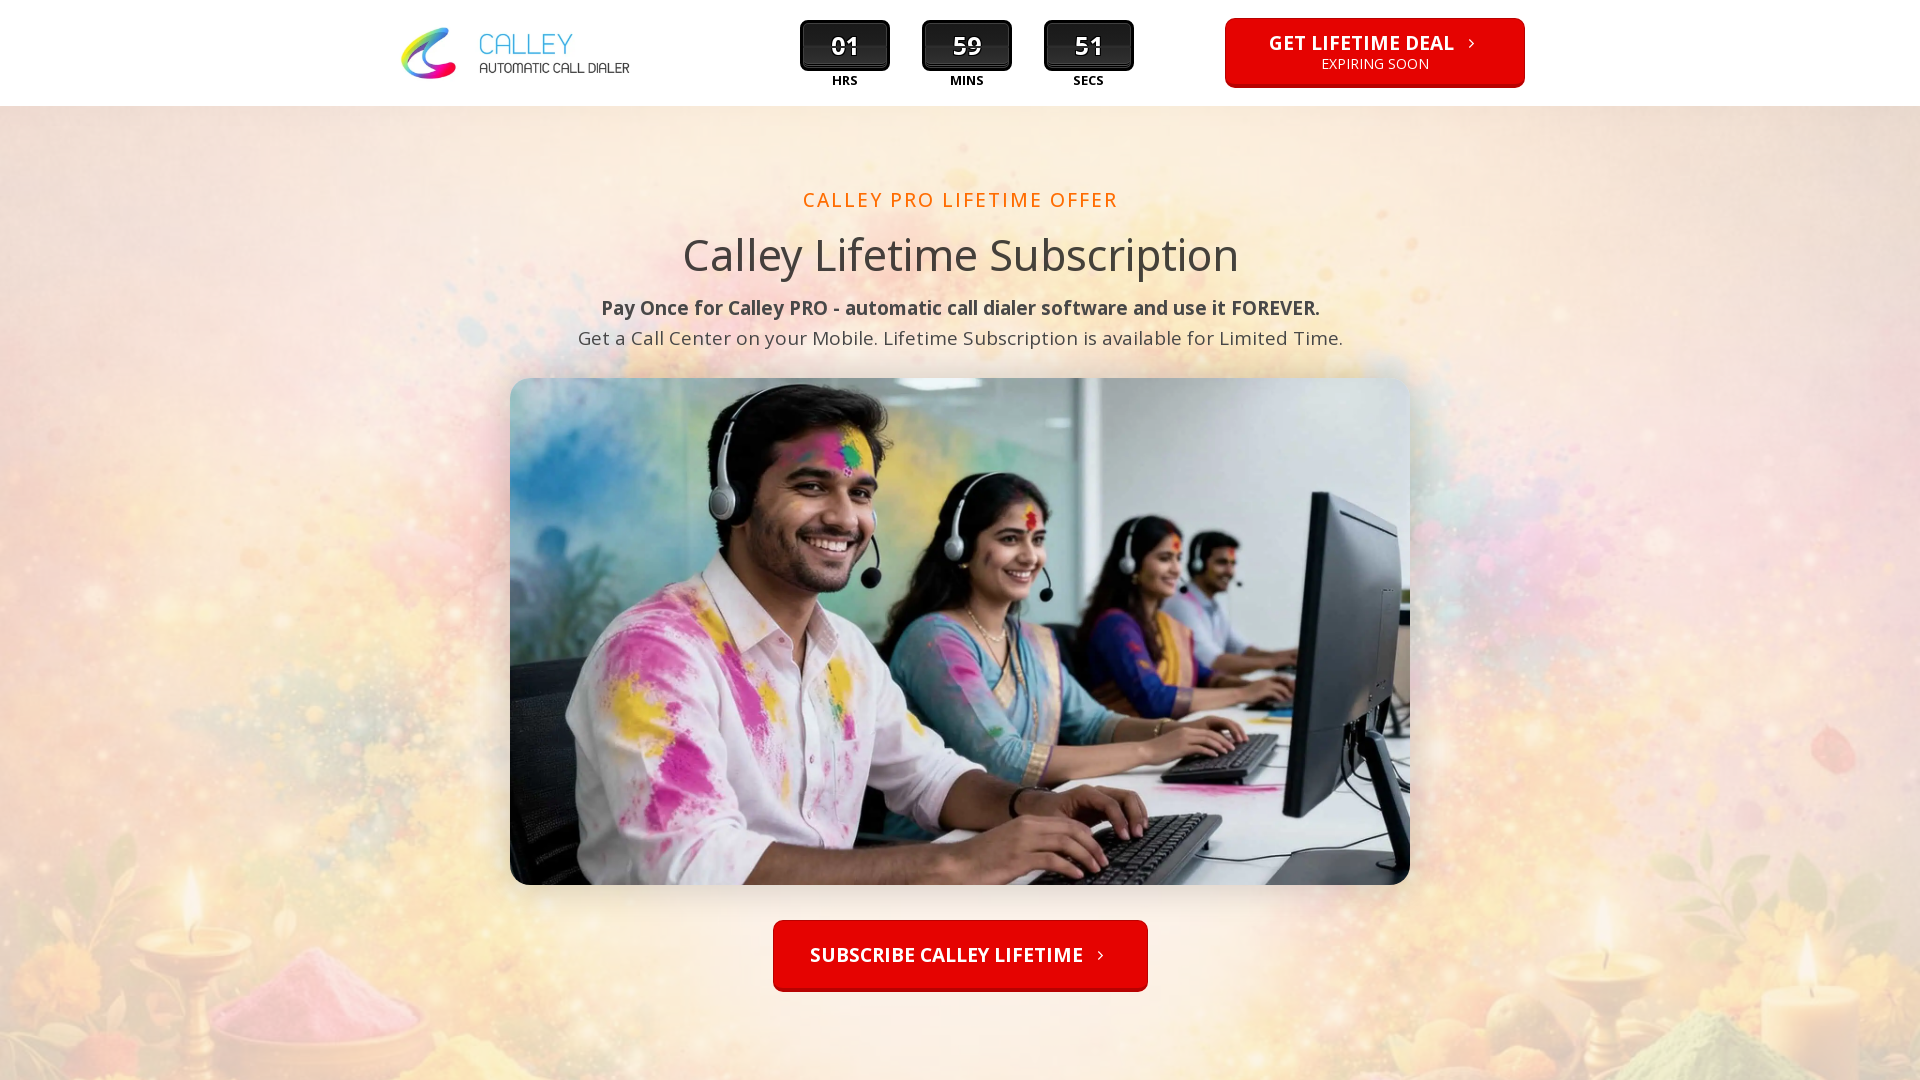

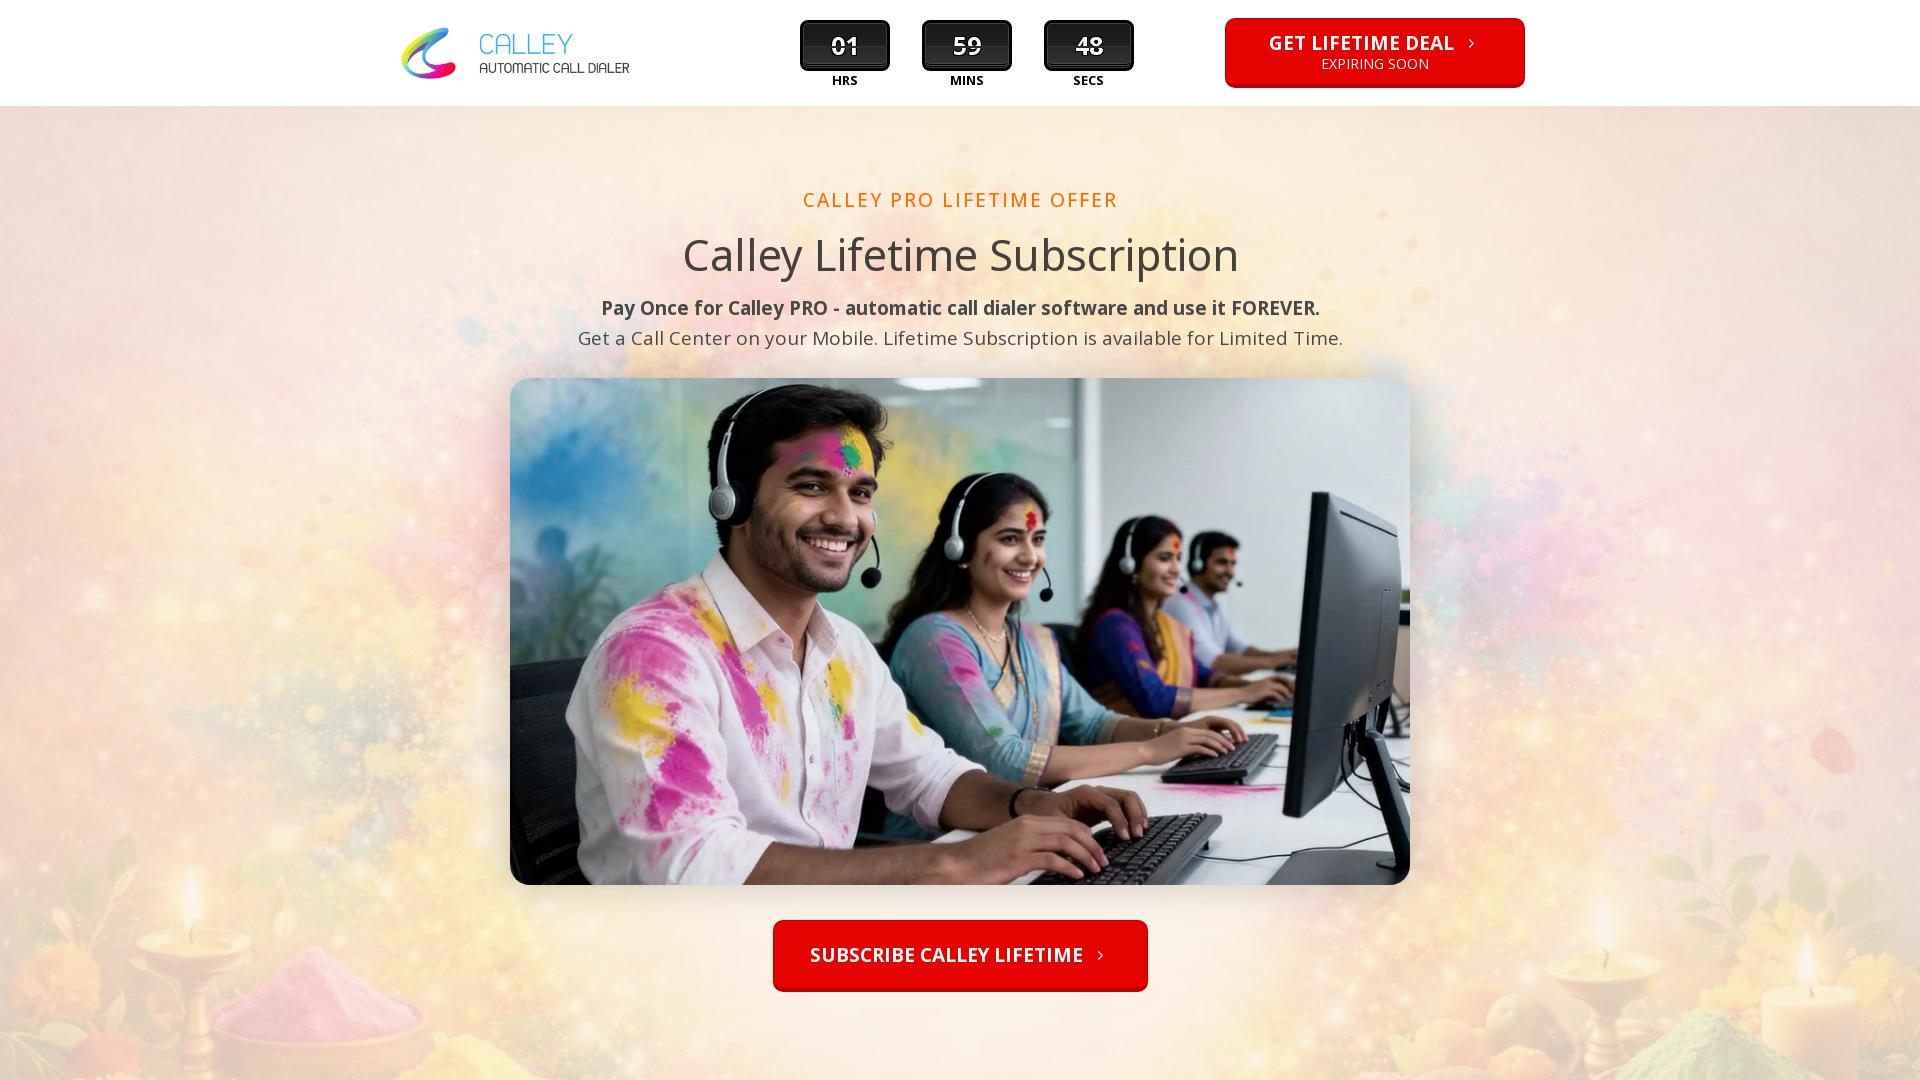